Tests a sign-up form with dynamic attributes by filling username, password, confirm password, and email fields, then clicking the Sign Up button and verifying the success message appears.

Starting URL: https://v1.training-support.net/selenium/dynamic-attributes

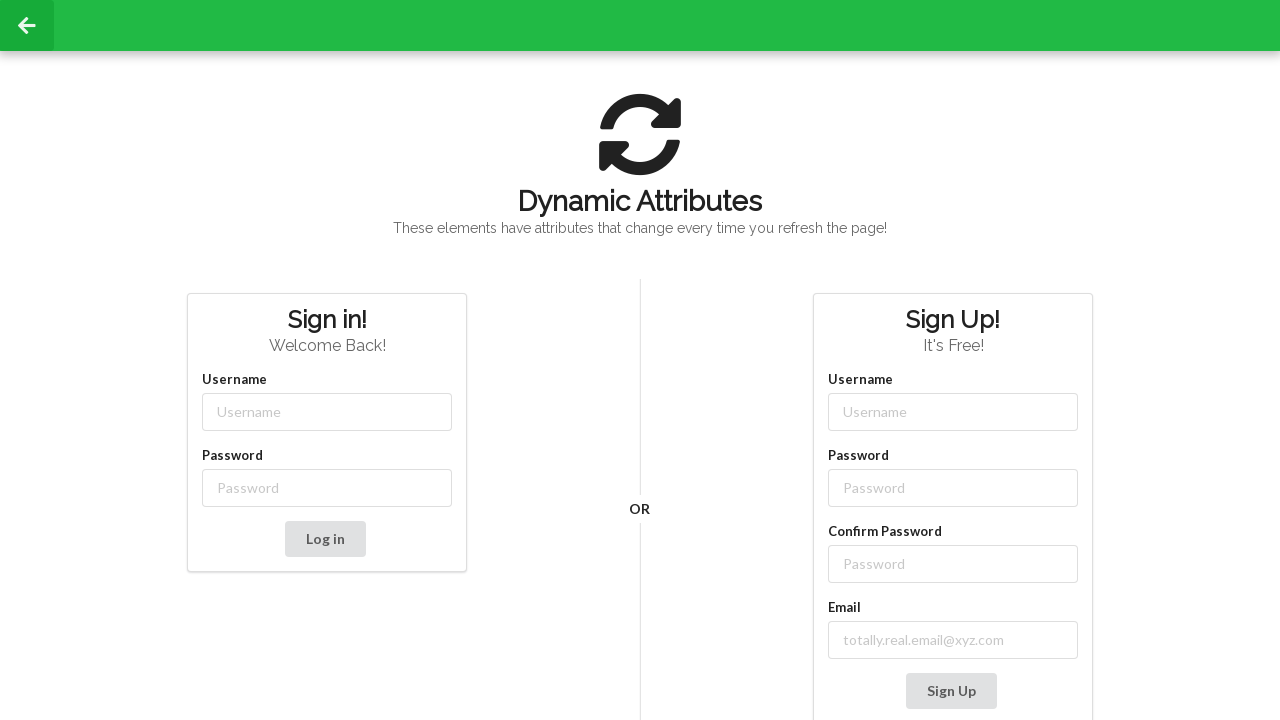

Filled username field with 'Deku' using dynamic class selector on input[class*='-username']
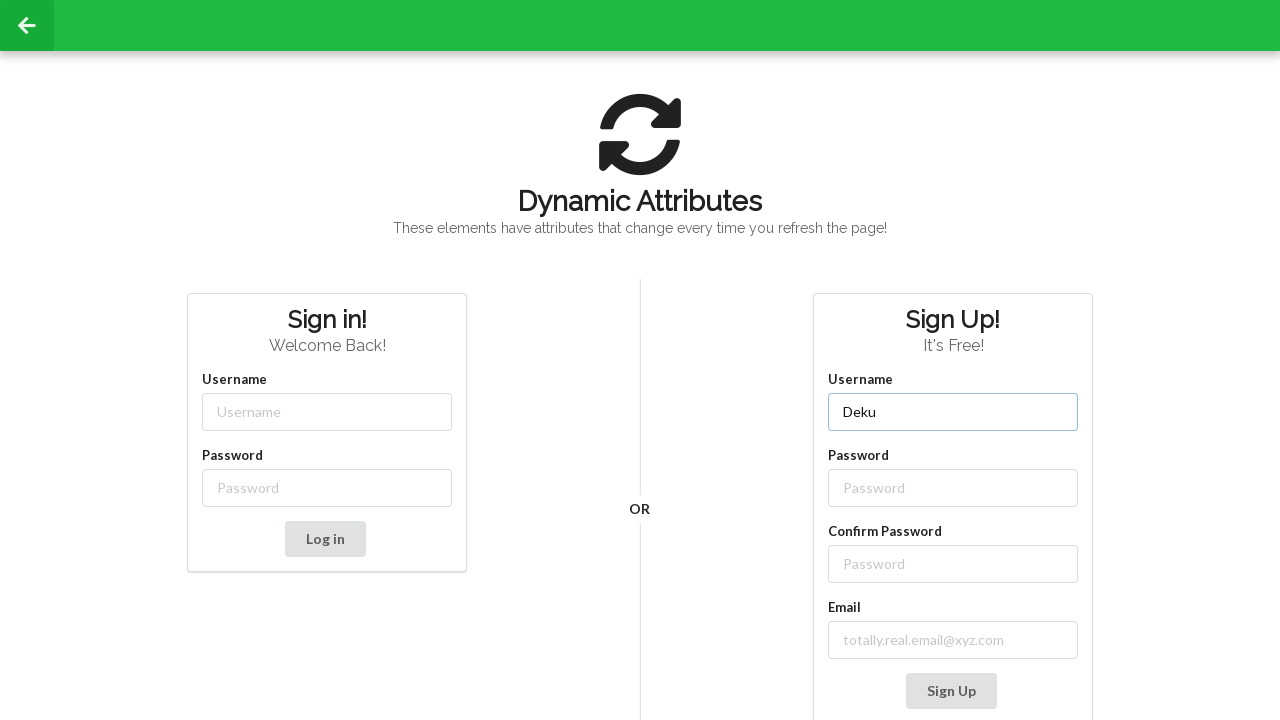

Filled password field with 'PlusUltra!' using dynamic class selector on input[class*='-password']
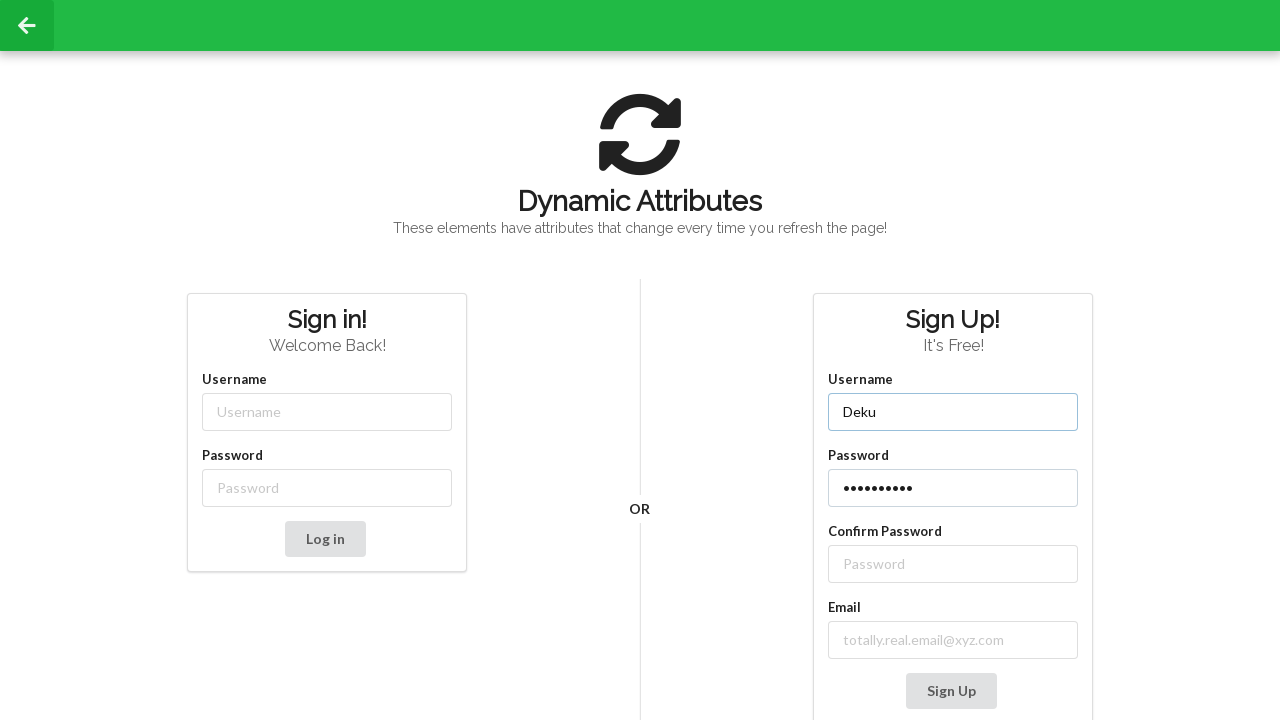

Filled confirm password field with 'PlusUltra!' using XPath following label on //label[contains(text(), 'Confirm Password')]//following::input
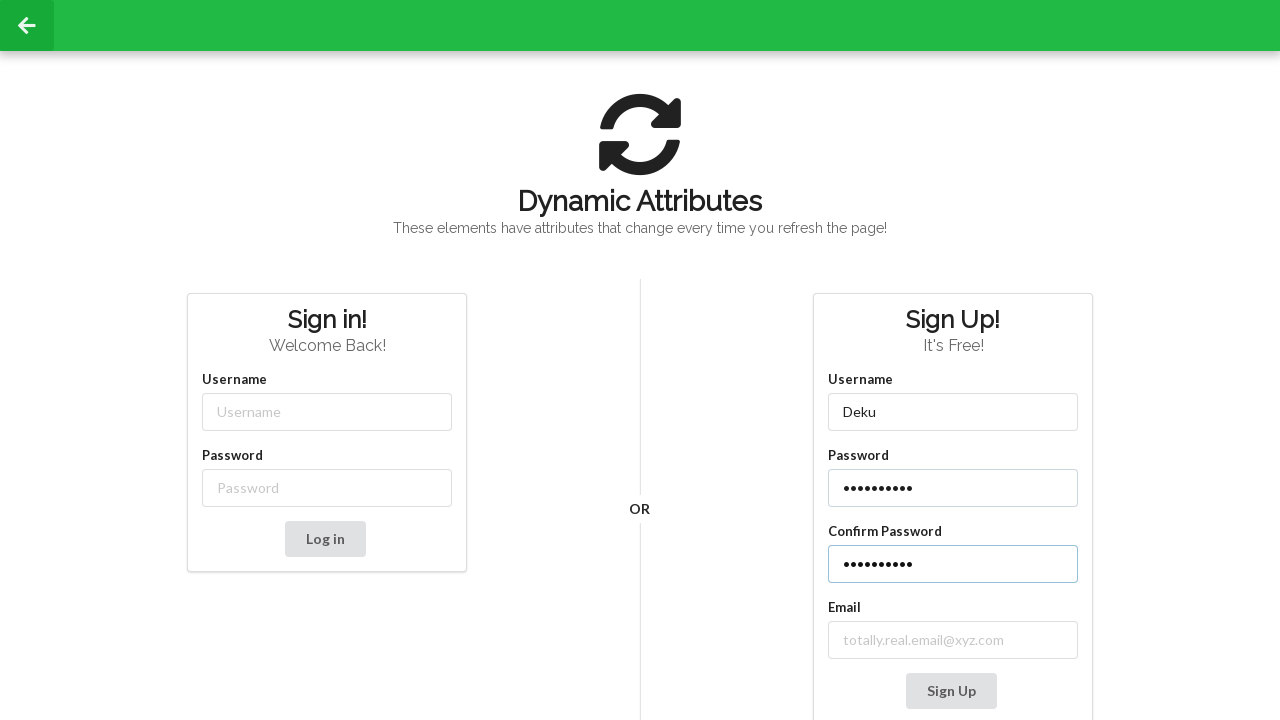

Filled email field with 'deku@ua.edu' using dynamic class selector on input[class*='email-']
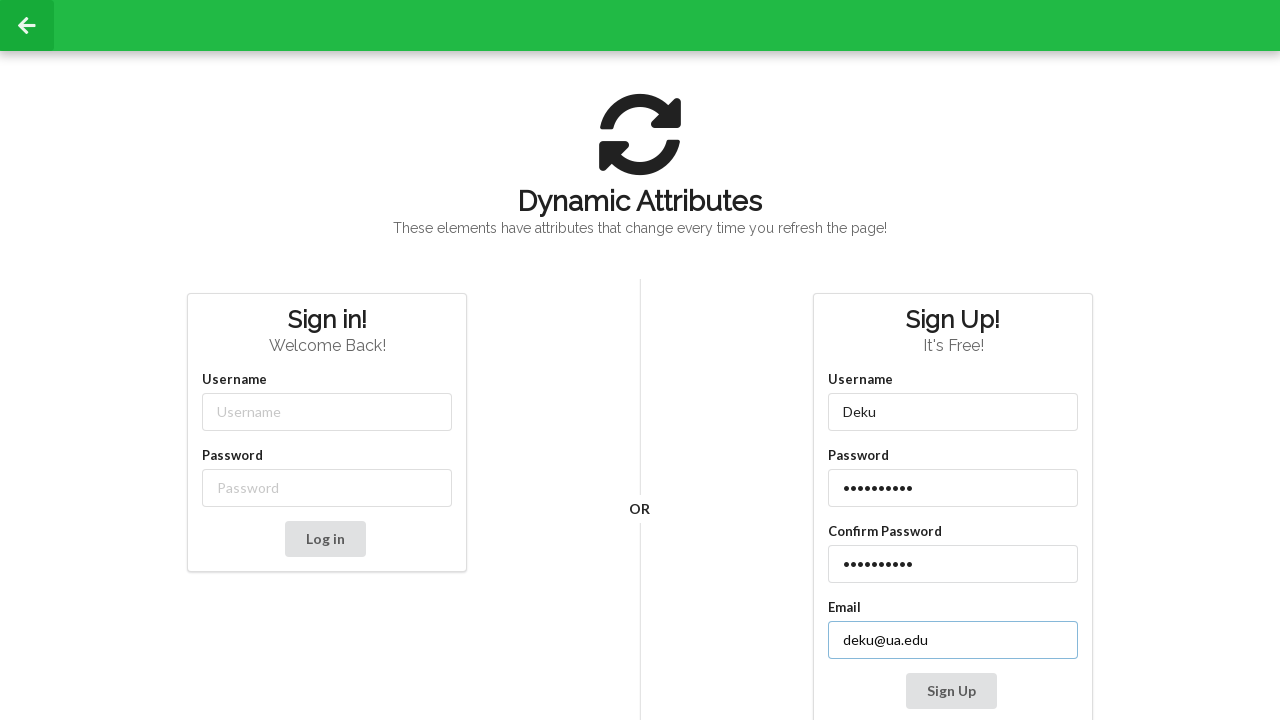

Clicked Sign Up button to submit the form at (951, 691) on button:text('Sign Up')
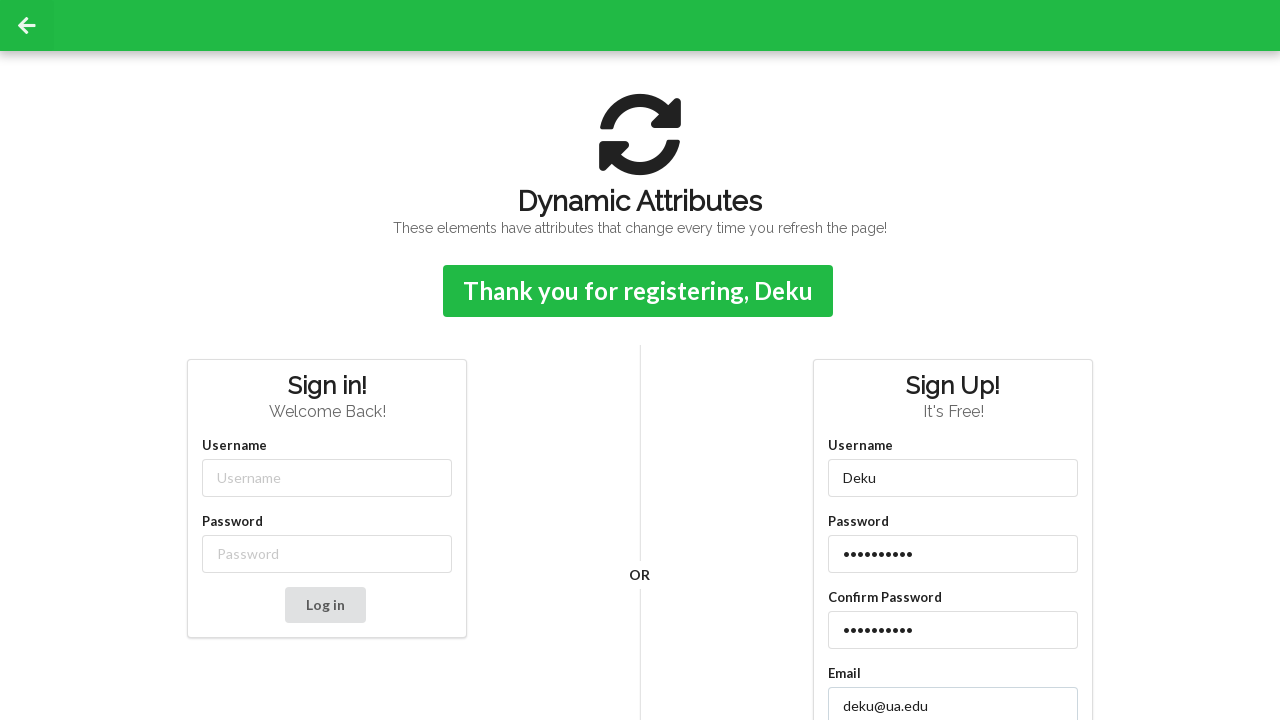

Success message appeared in action-confirmation element
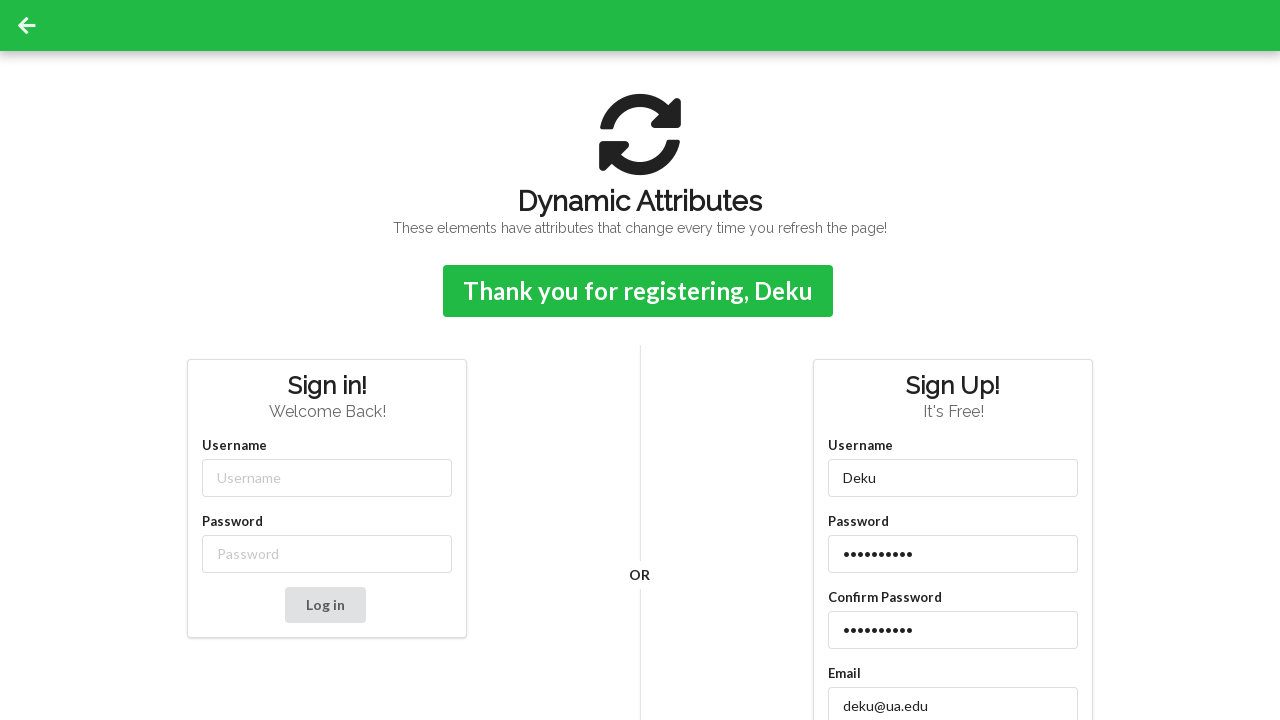

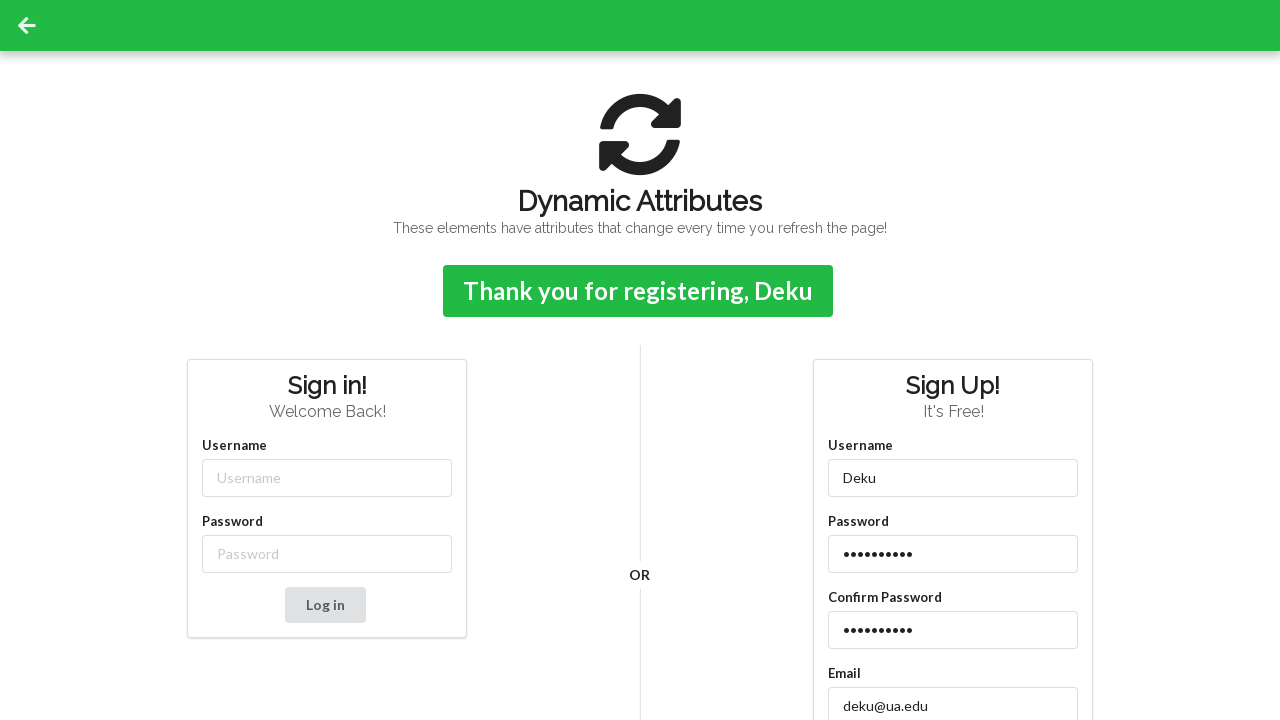